Tests that registration fails when first name contains non-Latin characters

Starting URL: https://www.sharelane.com/cgi-bin/register.py?page=1&zip_code=234534

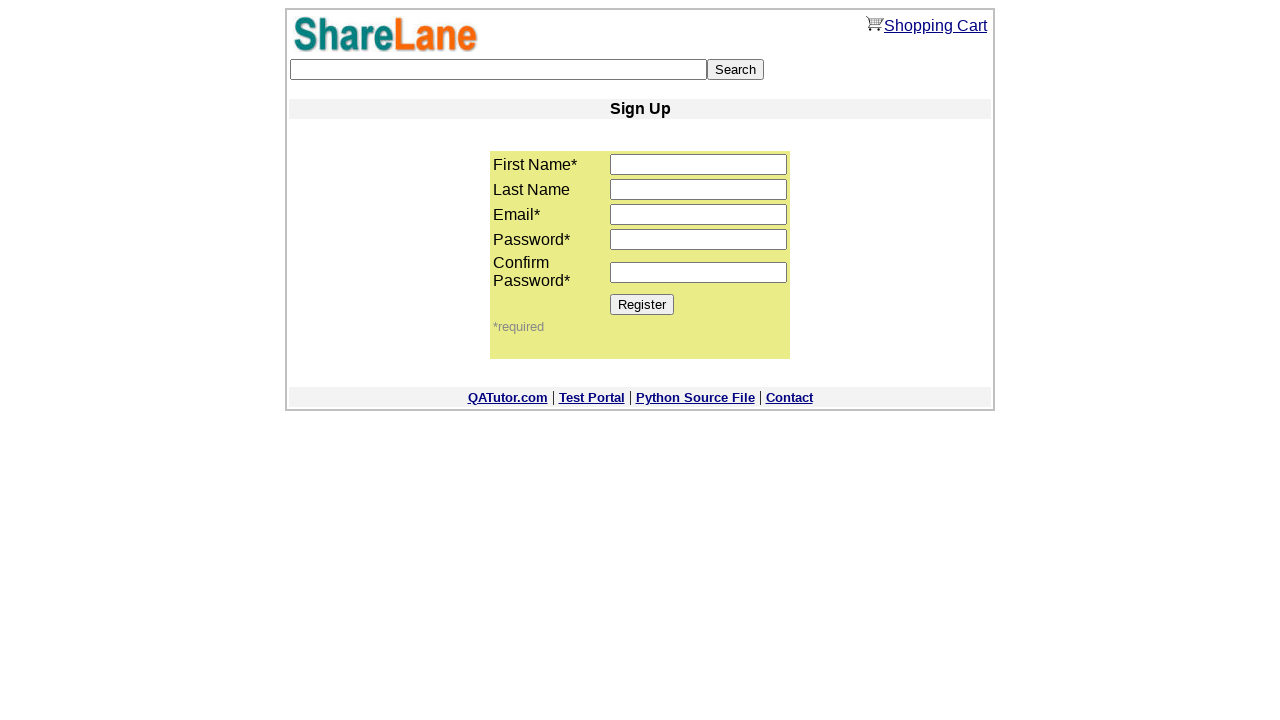

Filled first name field with non-Latin characters 'Иванов' on input[name='first_name']
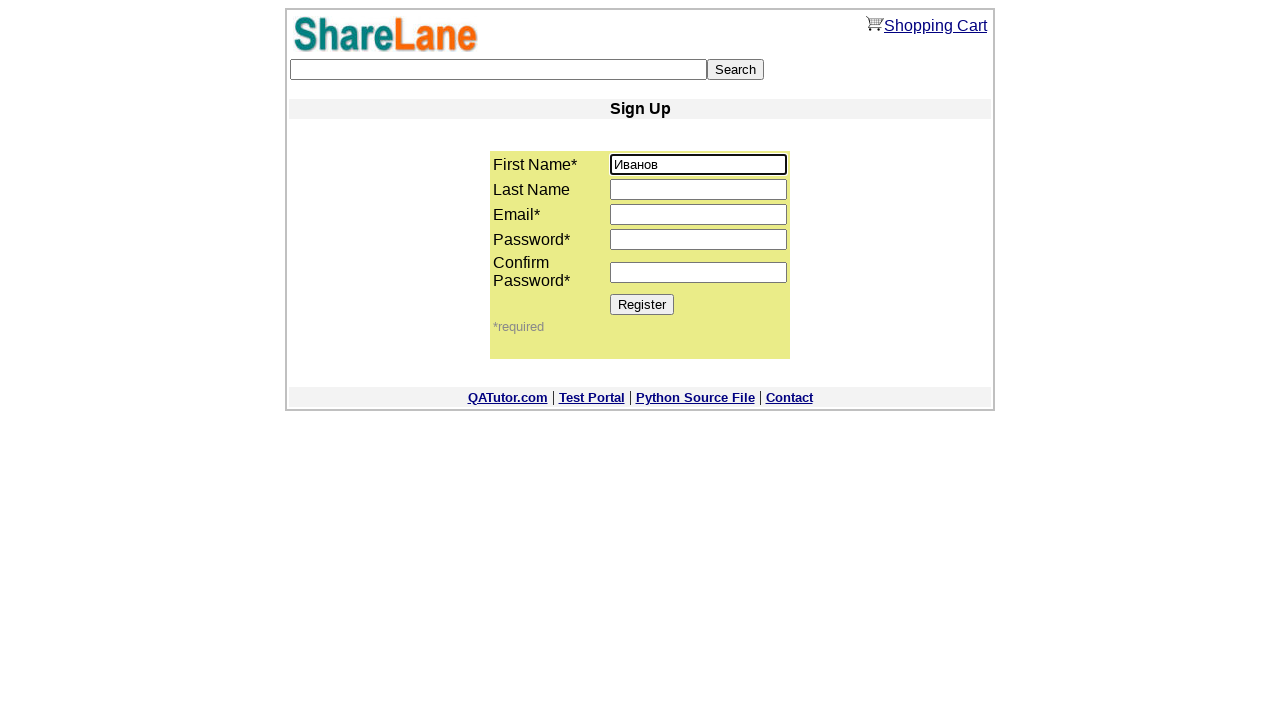

Filled last name field with 'dfjydhj' on input[name='last_name']
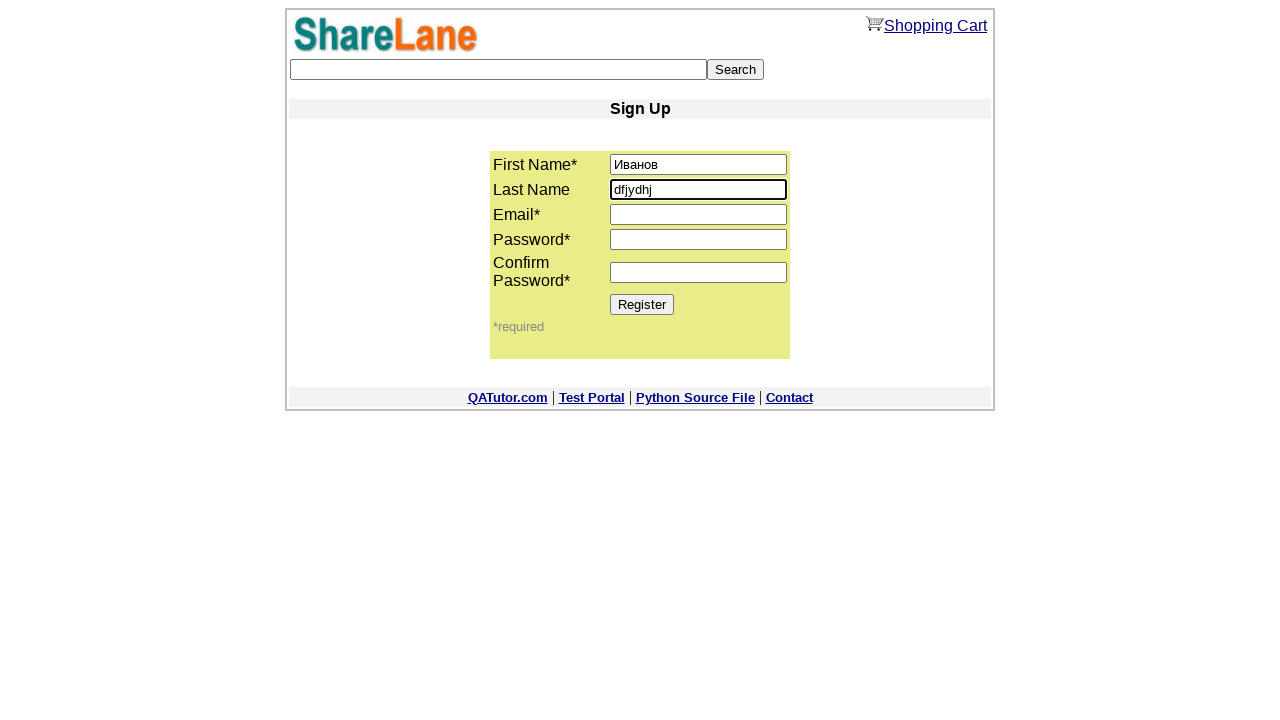

Filled email field with 'testuser2@example.com' on input[name='email']
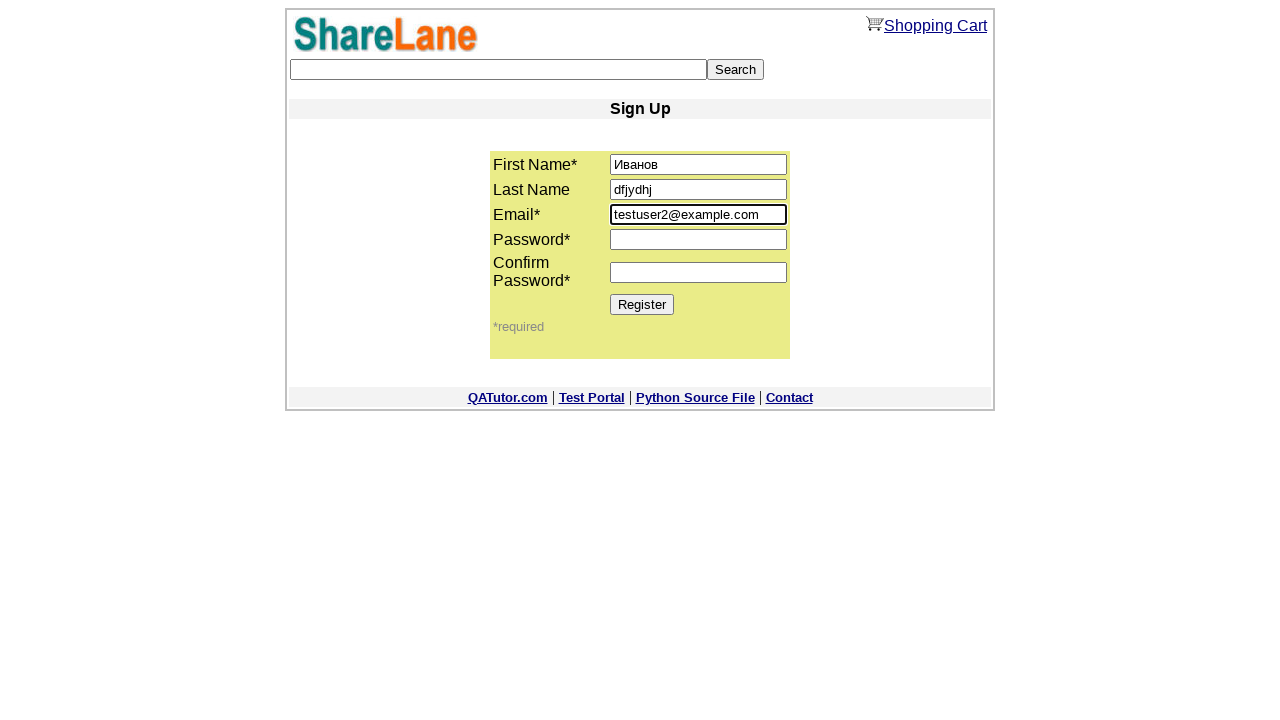

Filled password field with '243533' on input[name='password1']
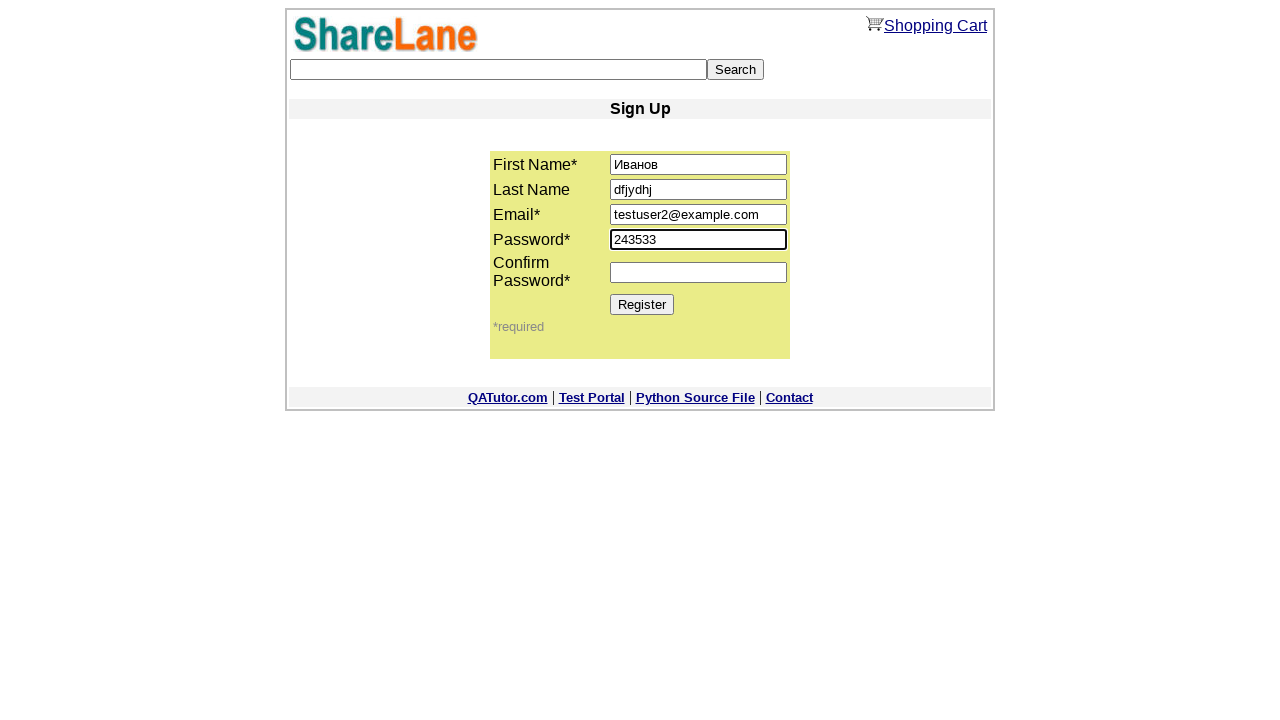

Filled password confirmation field with '243533' on input[name='password2']
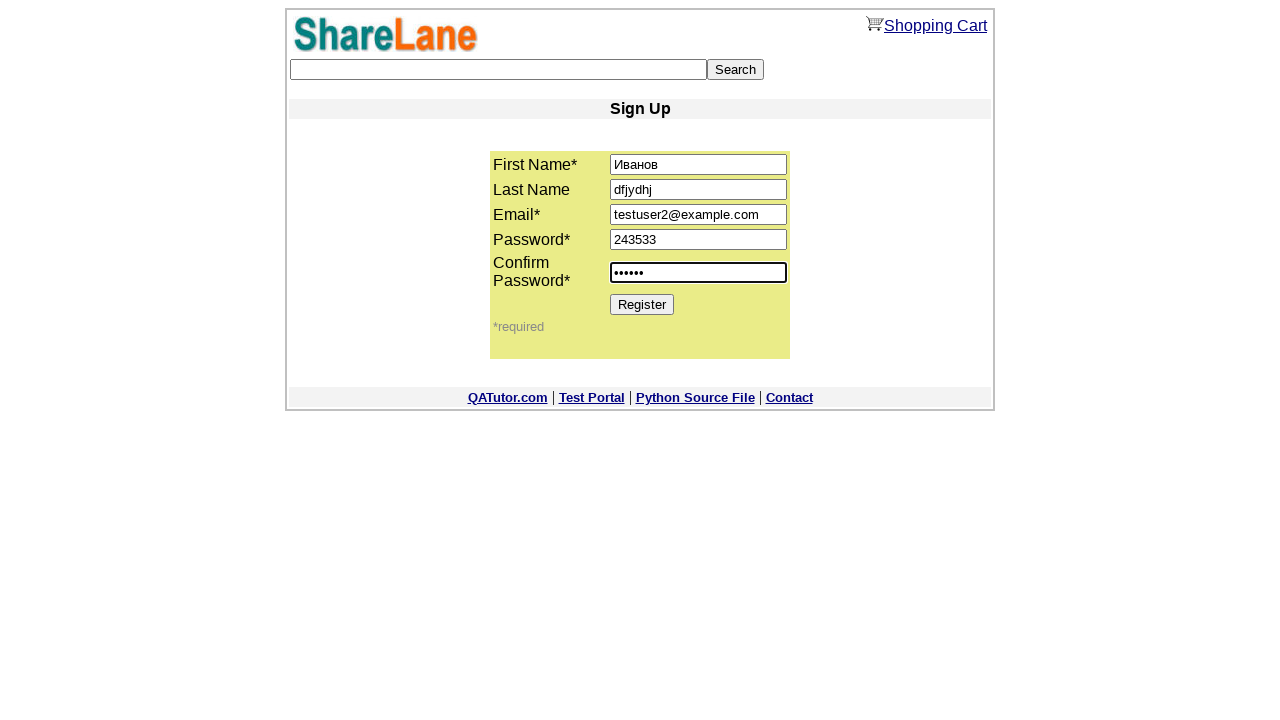

Clicked Register button to submit form at (642, 304) on input[value='Register']
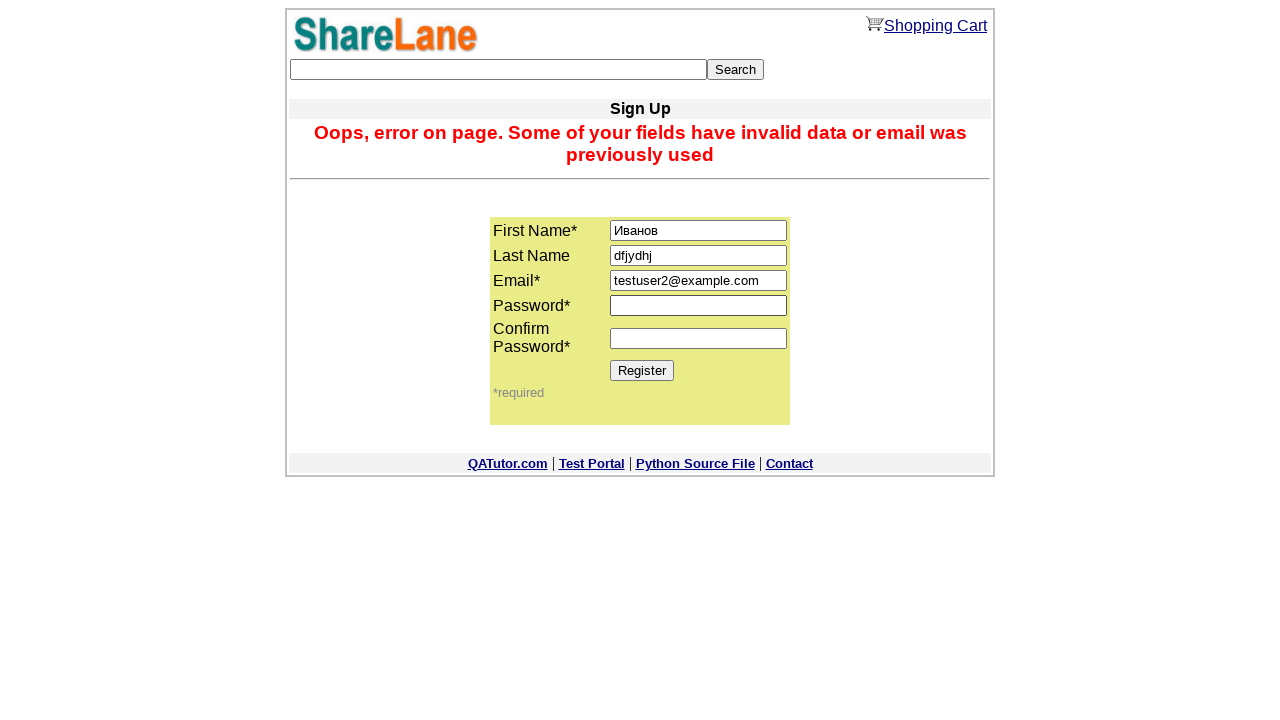

Error message appeared confirming registration validation failed for non-Latin first name
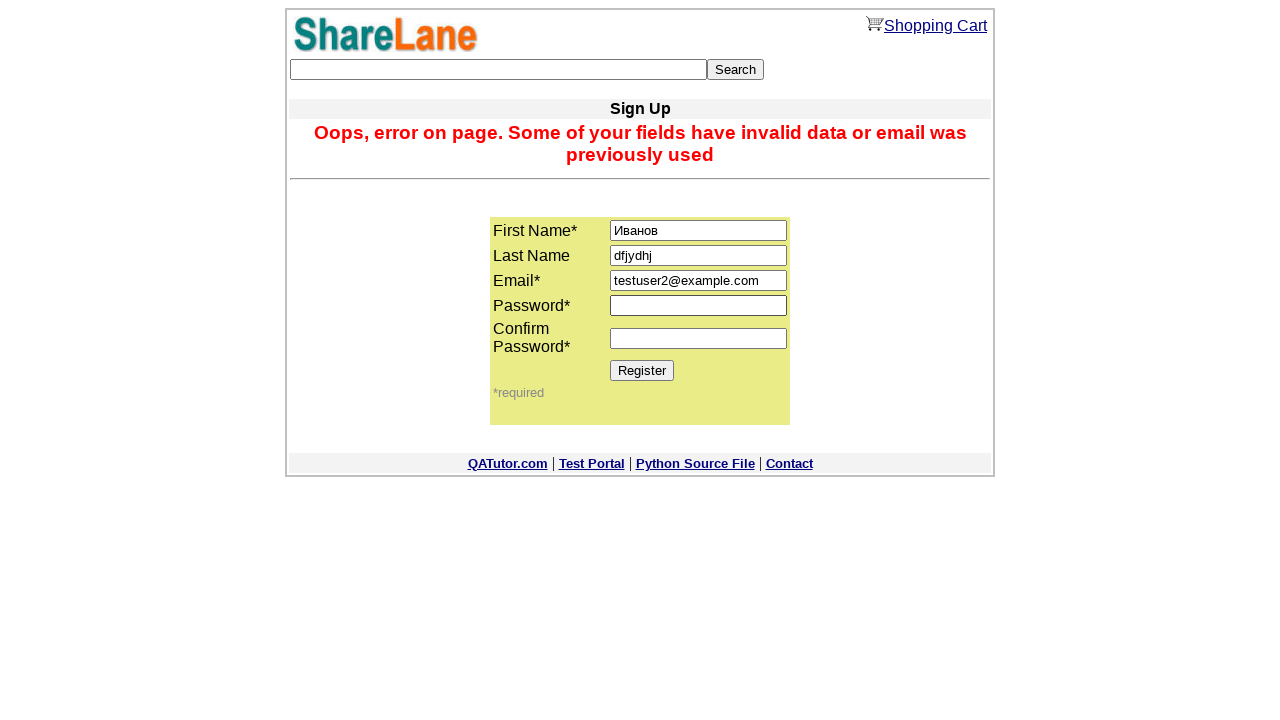

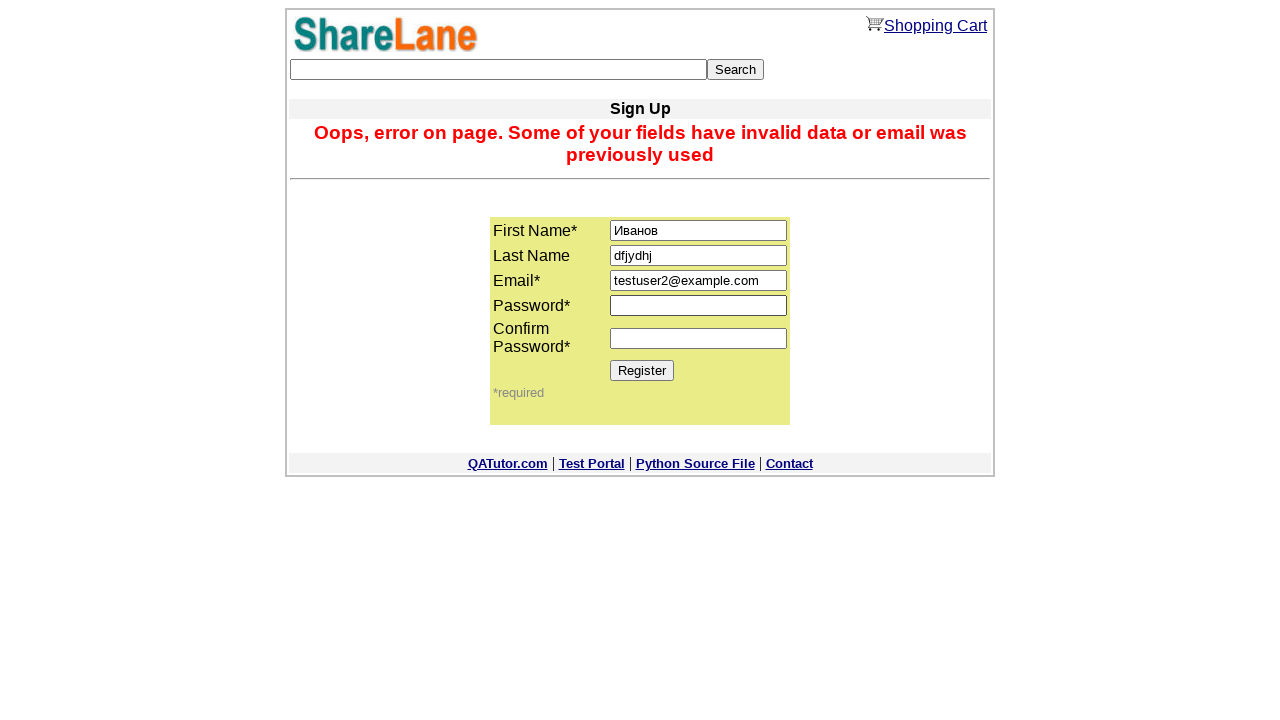